Tests that entering an empty string removes the todo item

Starting URL: https://demo.playwright.dev/todomvc

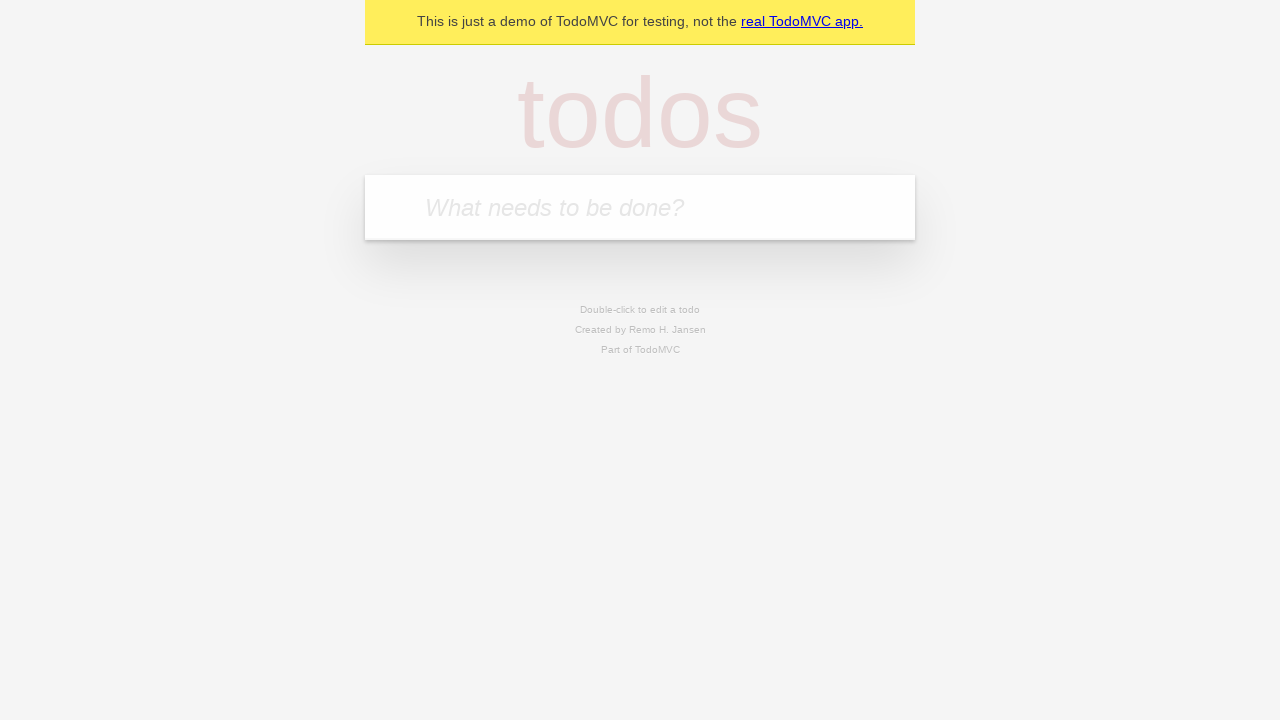

Filled todo input with 'buy some cheese' on internal:attr=[placeholder="What needs to be done?"i]
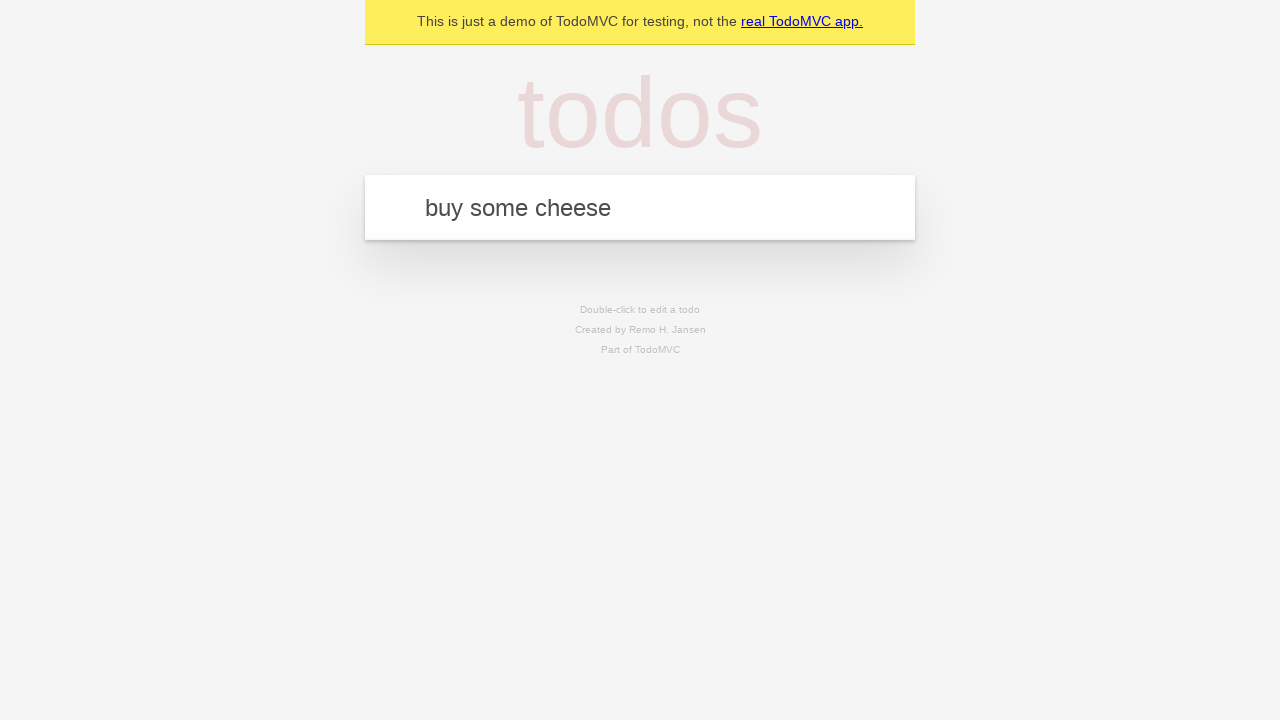

Pressed Enter to create todo 'buy some cheese' on internal:attr=[placeholder="What needs to be done?"i]
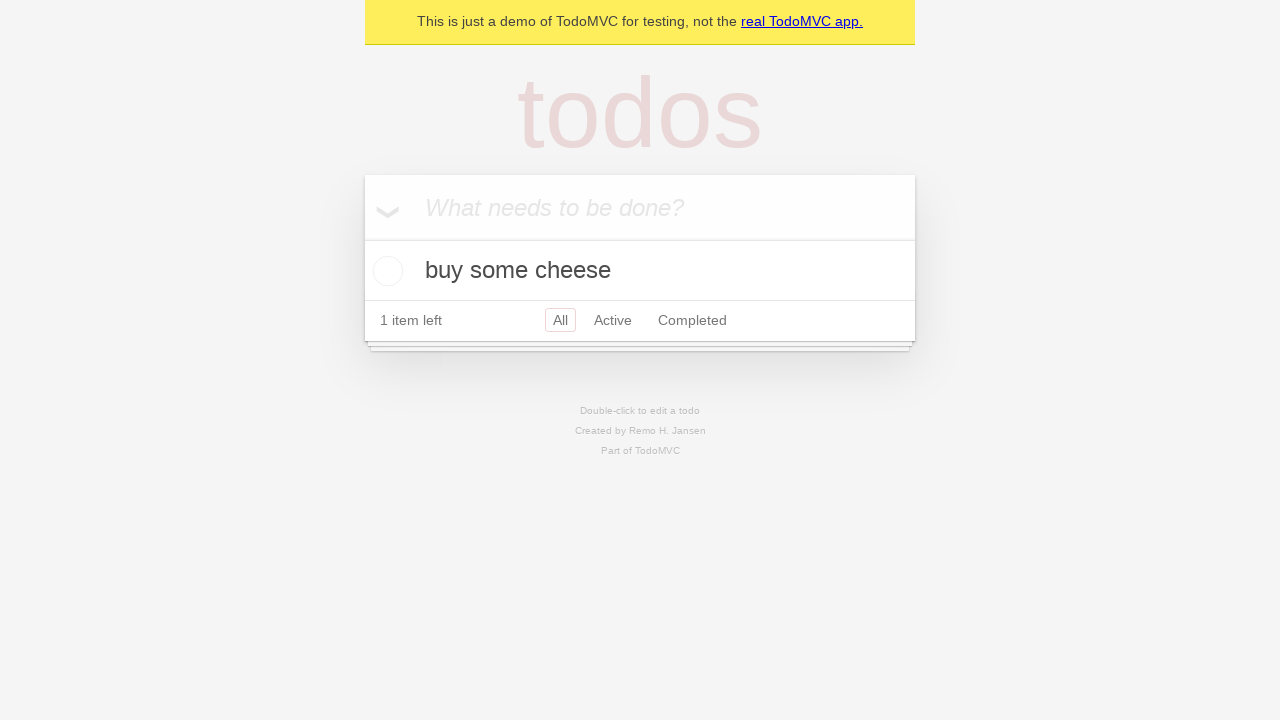

Filled todo input with 'feed the cat' on internal:attr=[placeholder="What needs to be done?"i]
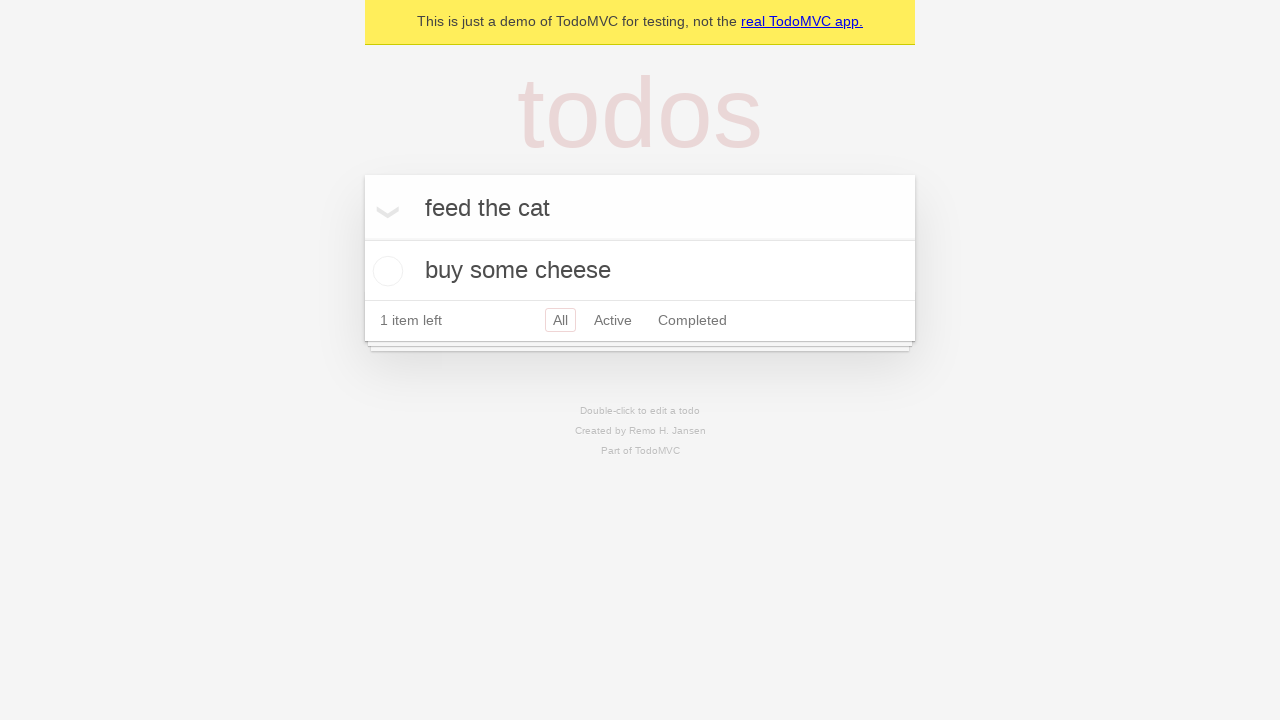

Pressed Enter to create todo 'feed the cat' on internal:attr=[placeholder="What needs to be done?"i]
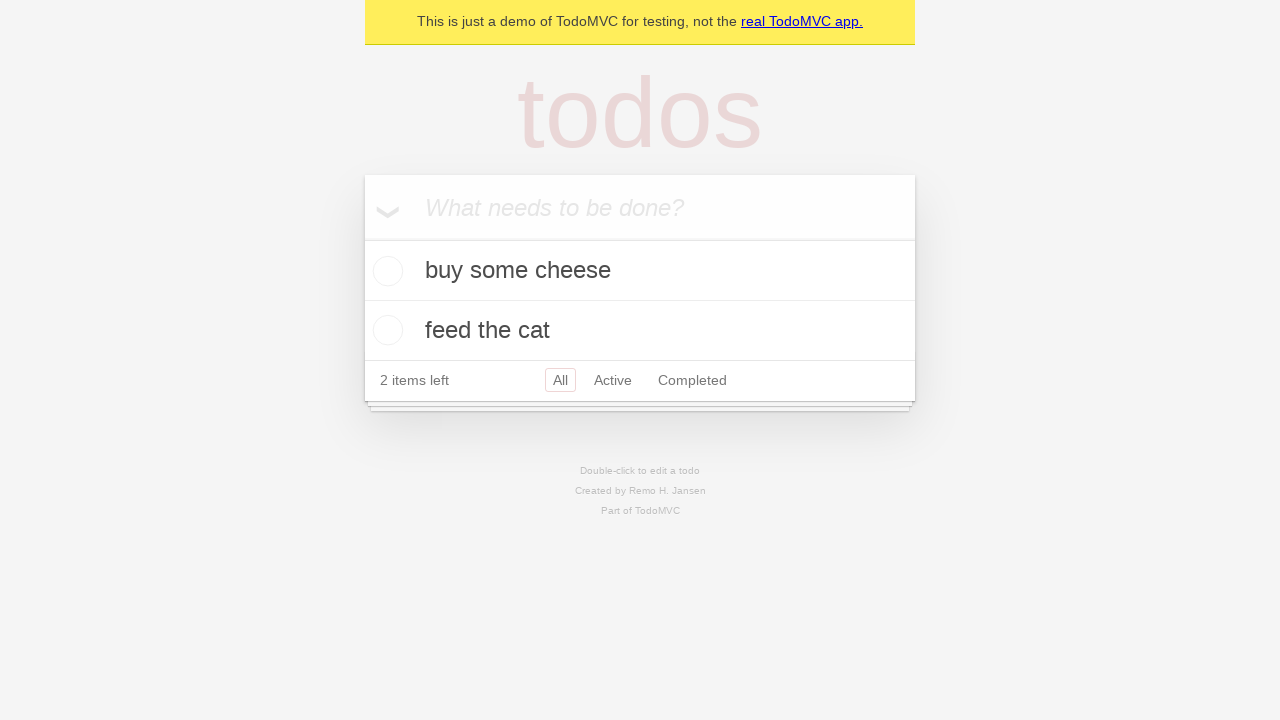

Filled todo input with 'book a doctors appointment' on internal:attr=[placeholder="What needs to be done?"i]
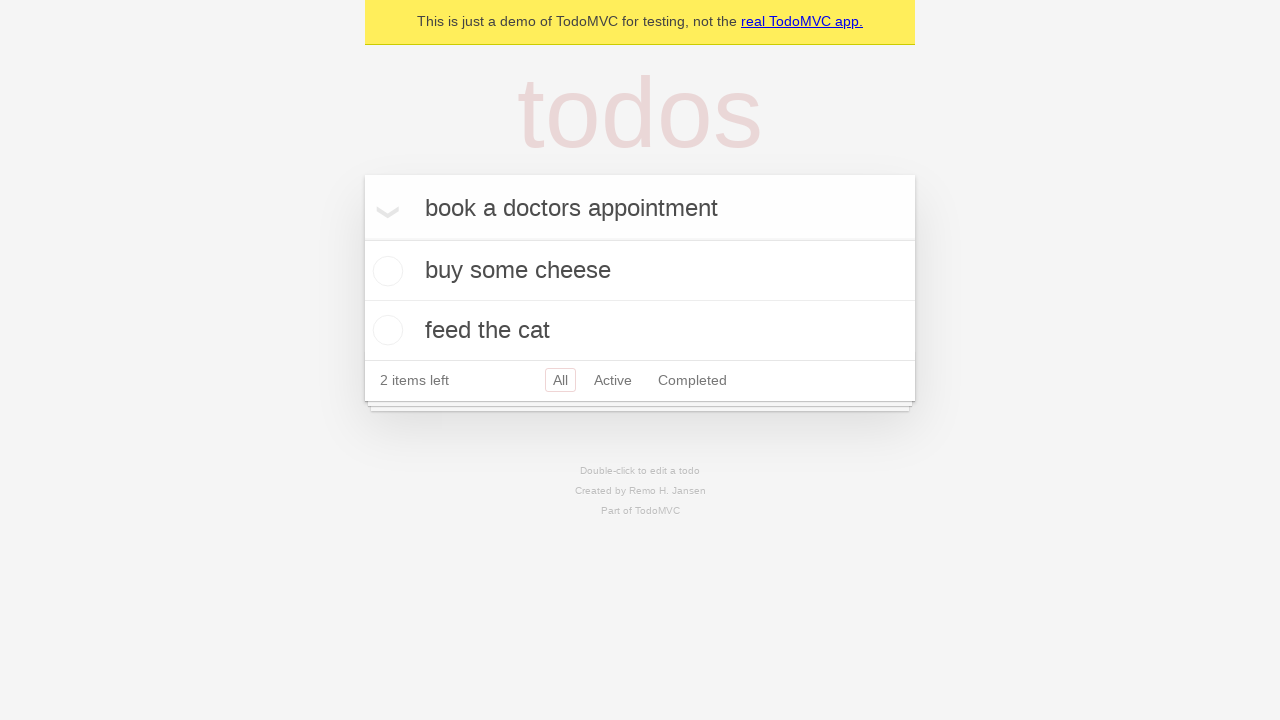

Pressed Enter to create todo 'book a doctors appointment' on internal:attr=[placeholder="What needs to be done?"i]
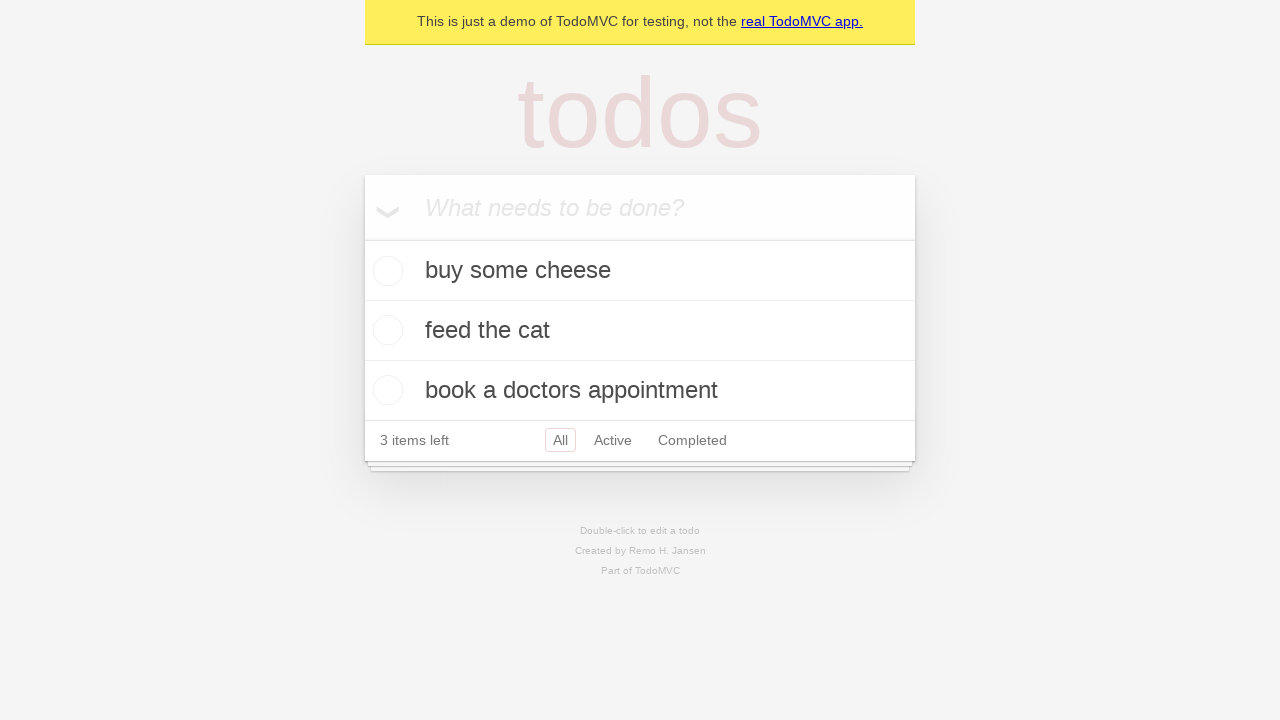

Waited for third todo item to be created
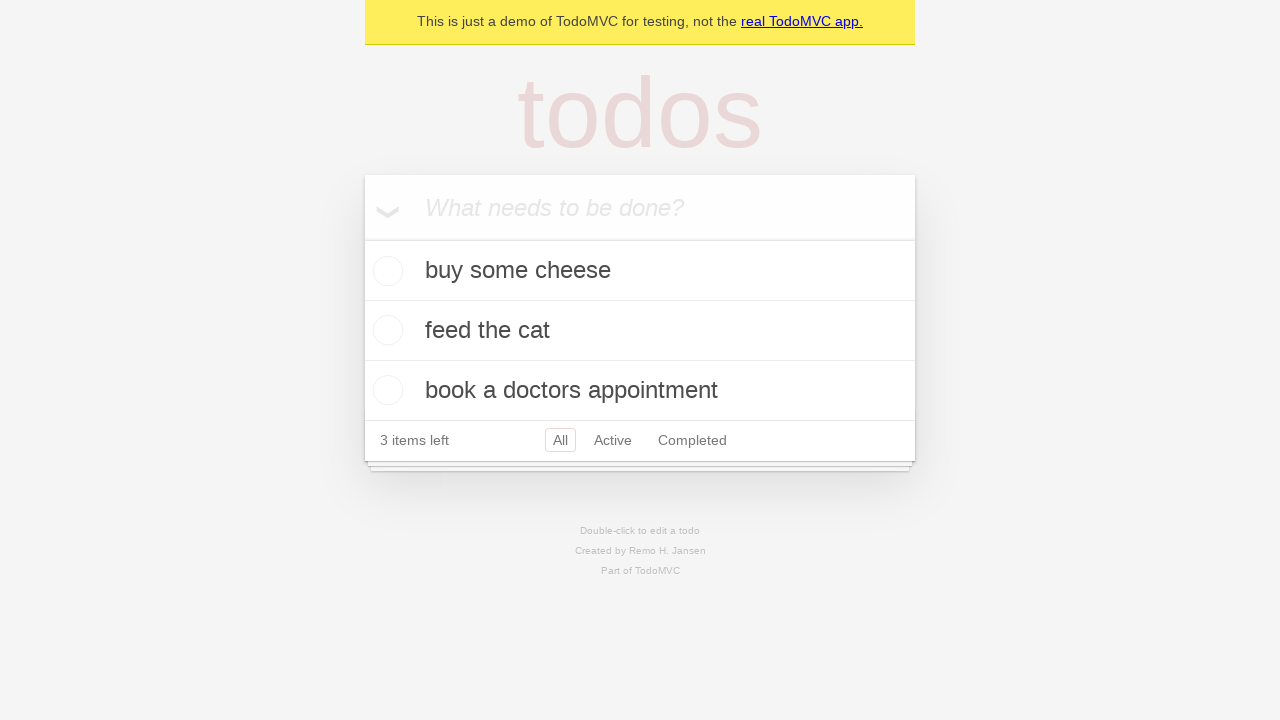

Double-clicked second todo item to edit at (640, 331) on [data-testid='todo-item'] >> nth=1
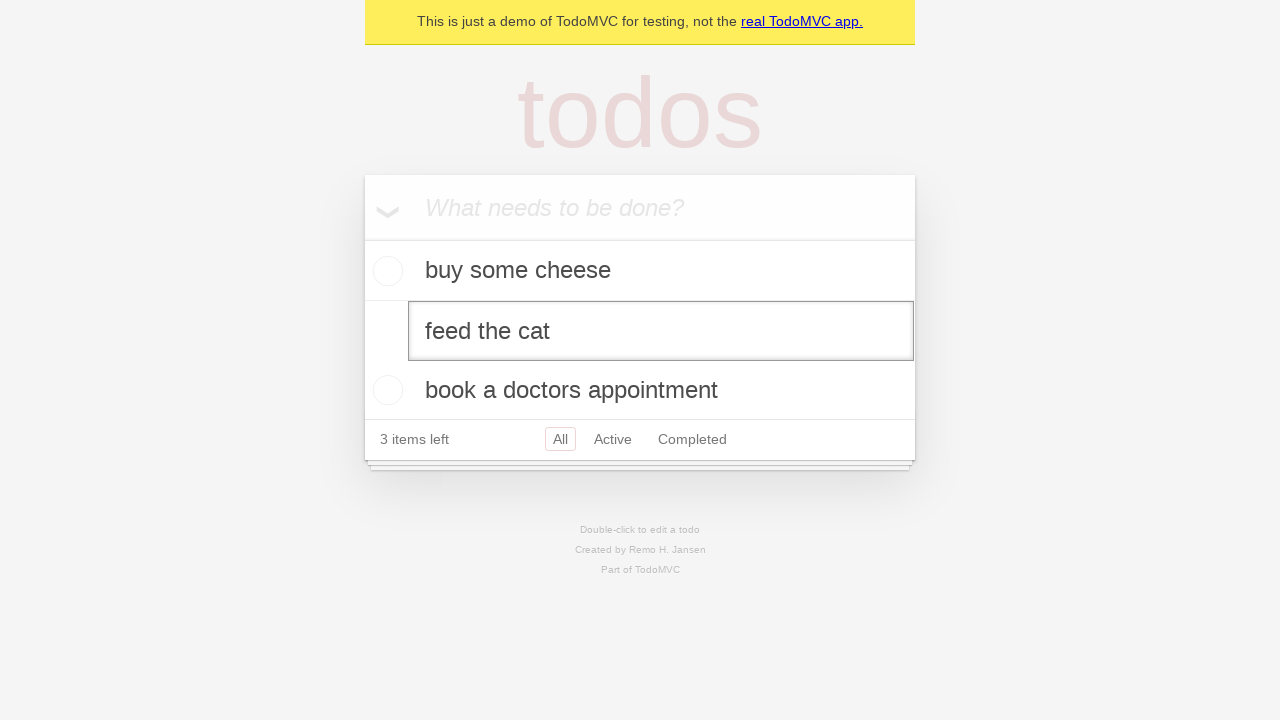

Cleared text from todo edit field on [data-testid='todo-item'] >> nth=1 >> internal:role=textbox[name="Edit"i]
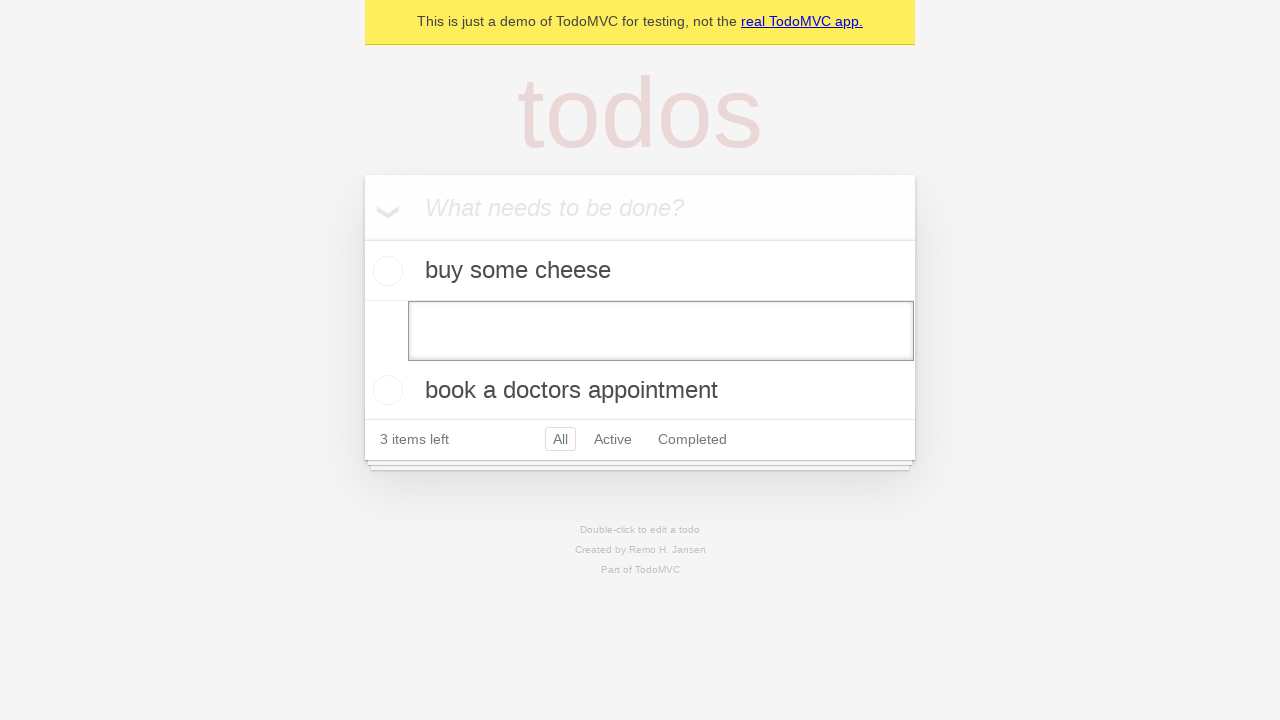

Pressed Enter to remove todo item with empty text on [data-testid='todo-item'] >> nth=1 >> internal:role=textbox[name="Edit"i]
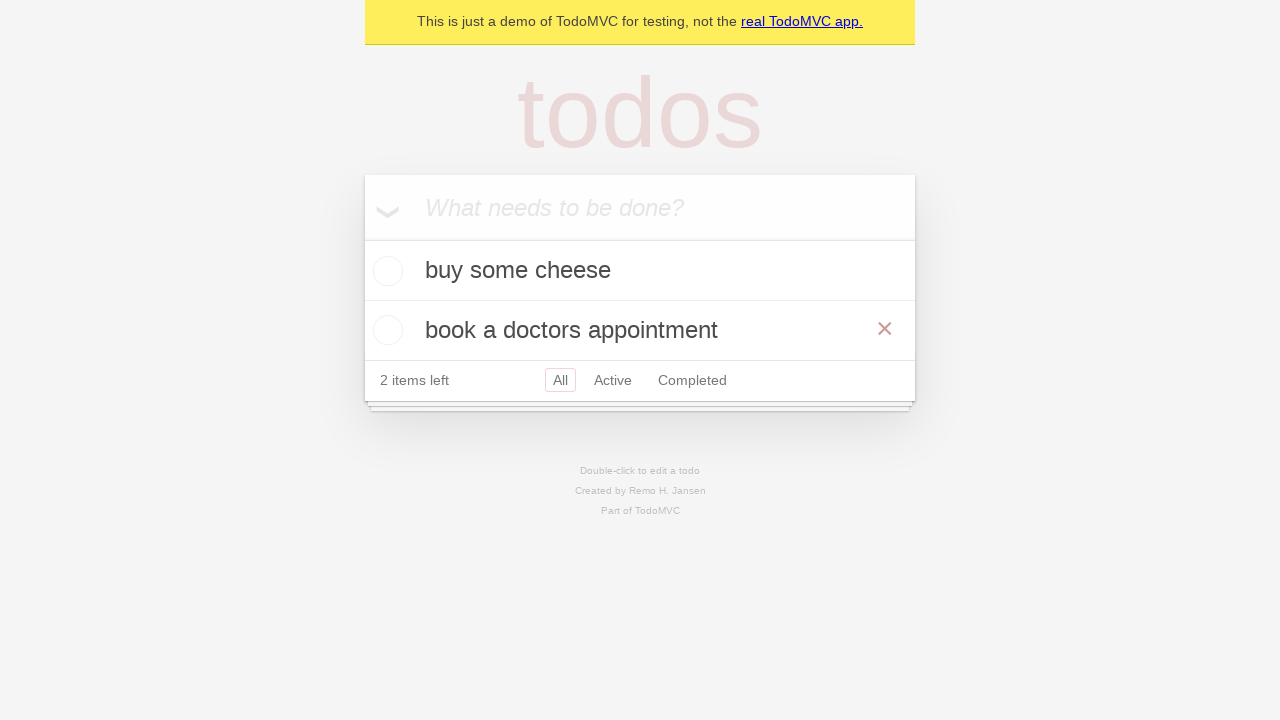

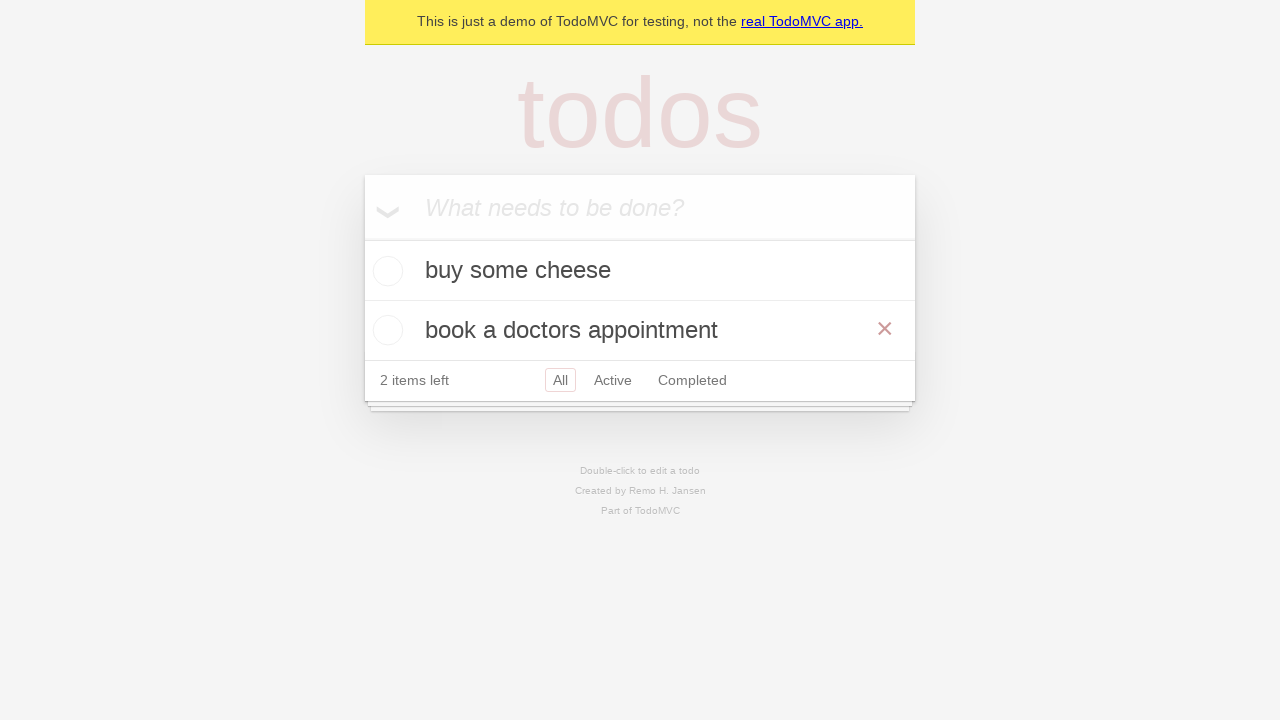